Tests radio button functionality by clicking Yes and Impressive radio buttons and verifying the selection messages are displayed correctly

Starting URL: https://demoqa.com/radio-button

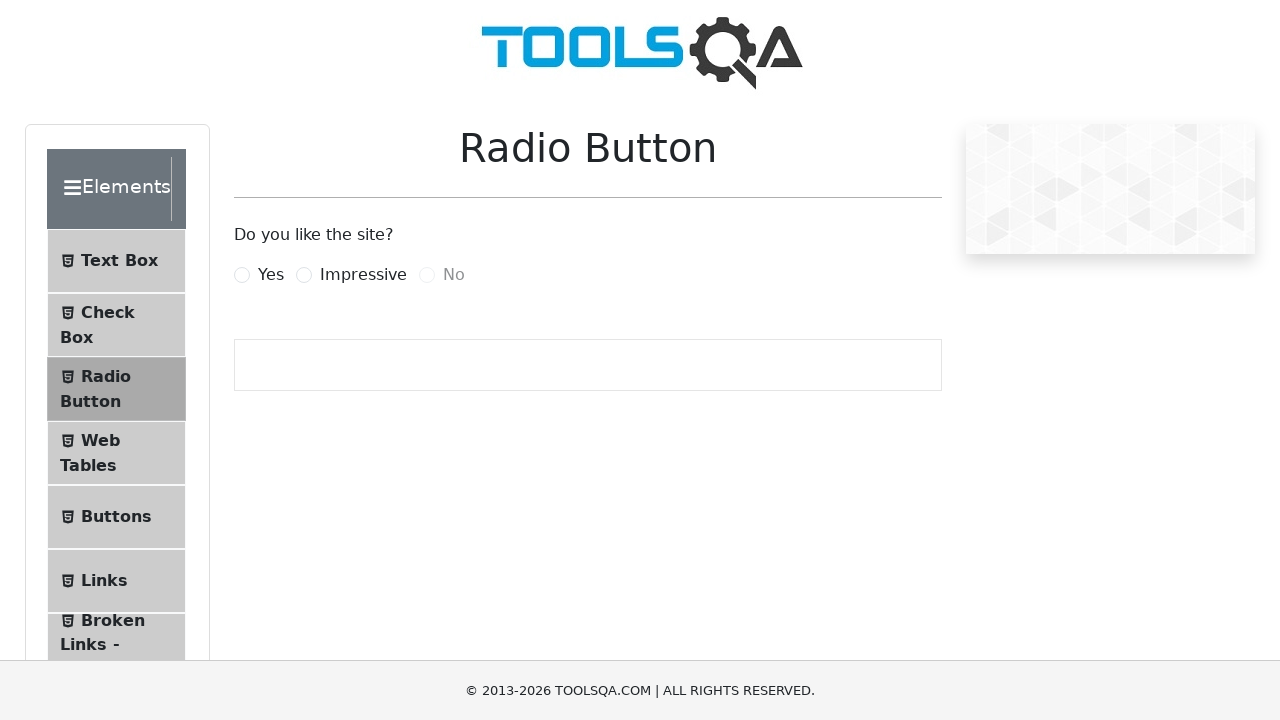

Clicked the Yes radio button at (271, 275) on label[for='yesRadio']
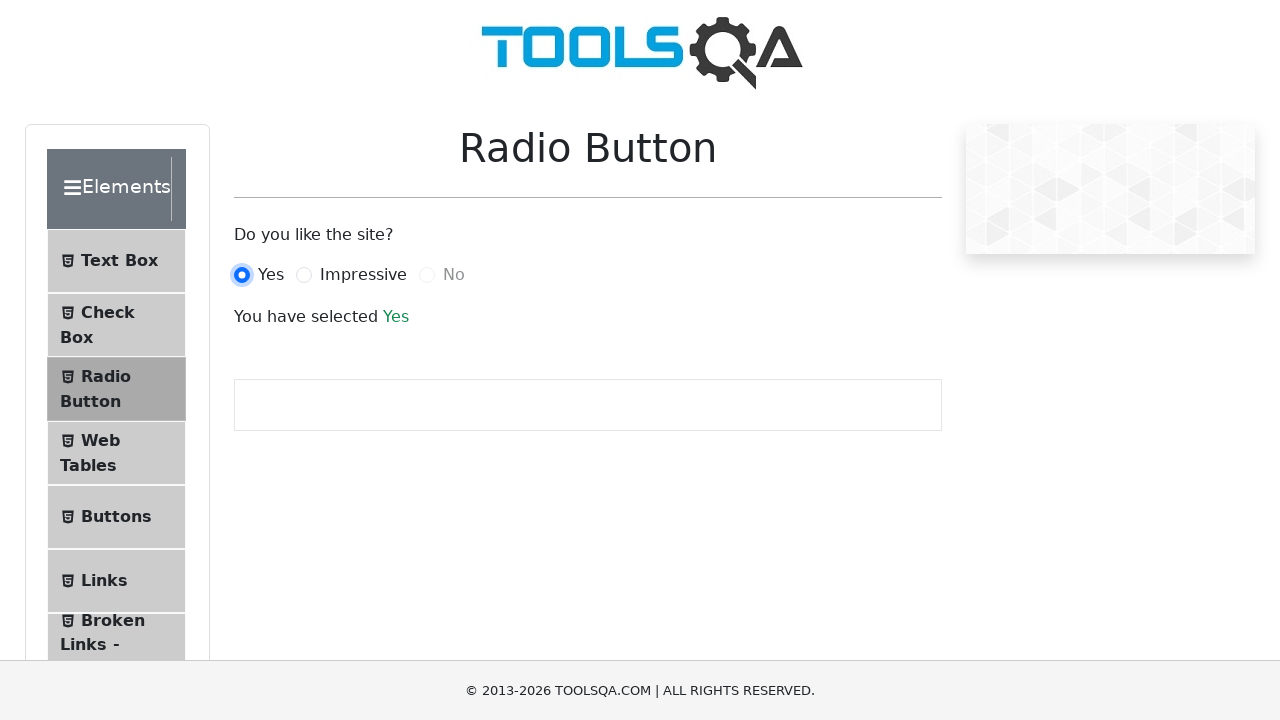

Yes selection message is displayed
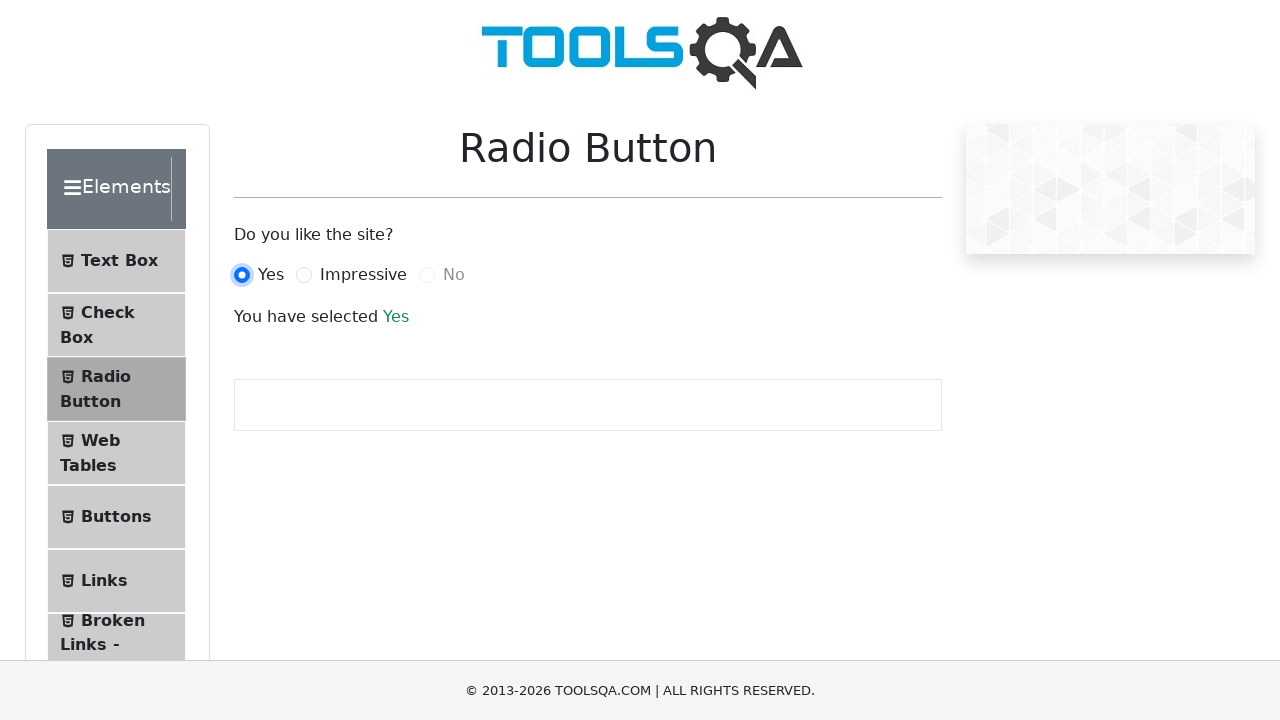

Clicked the Impressive radio button at (363, 275) on label[for='impressiveRadio']
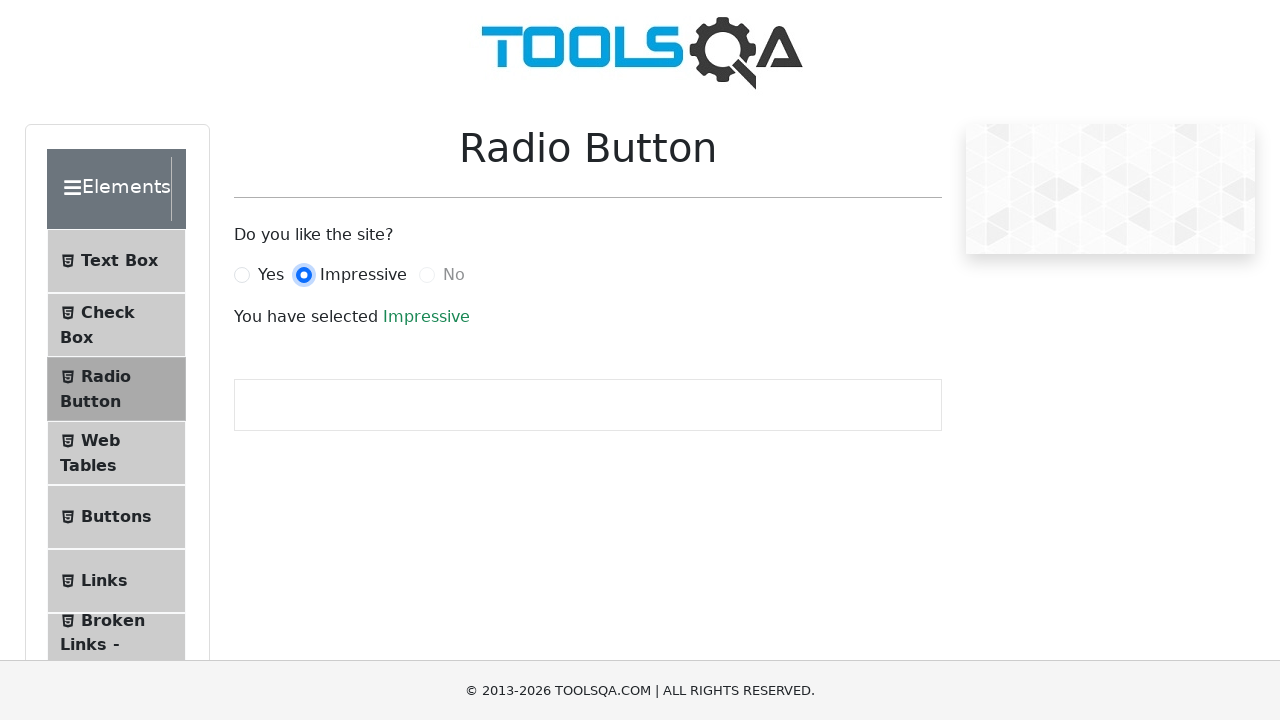

Impressive selection message is displayed
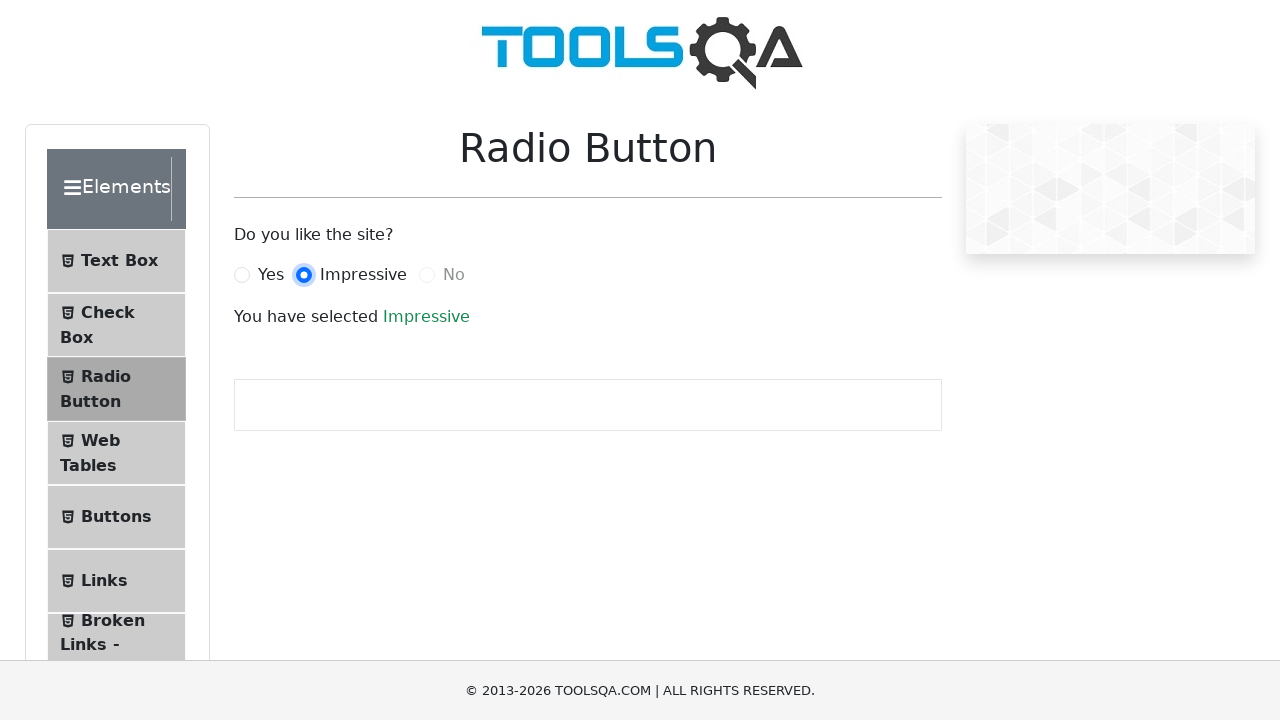

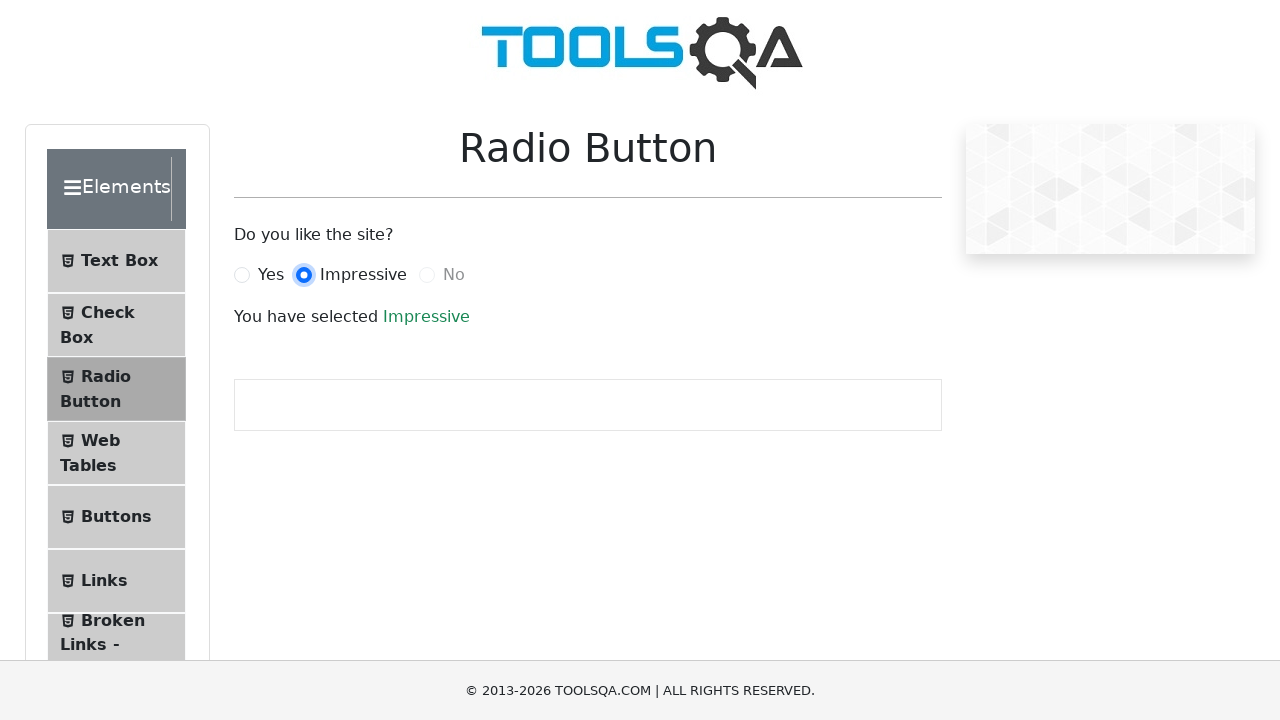